Opens the IITM Human Brain homepage and maximizes the window as a sanity check

Starting URL: https://iitm.humanbrain.in/index.html

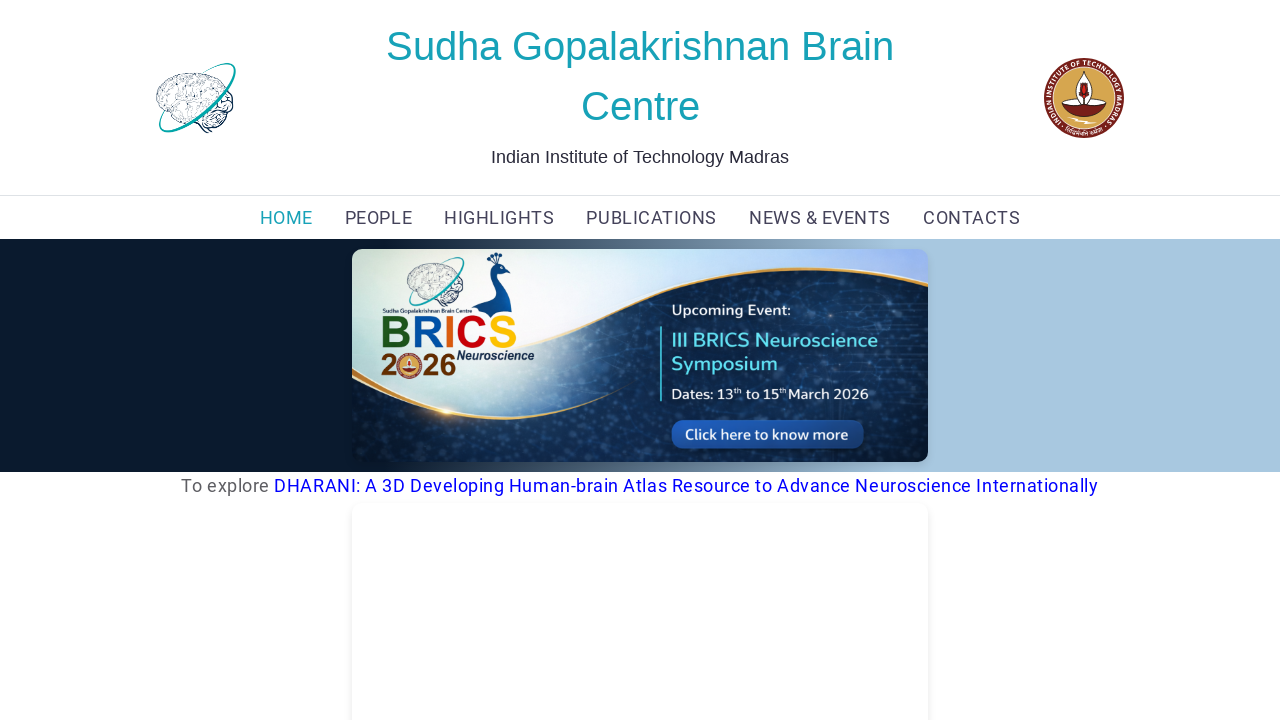

Navigated to IITM Human Brain homepage
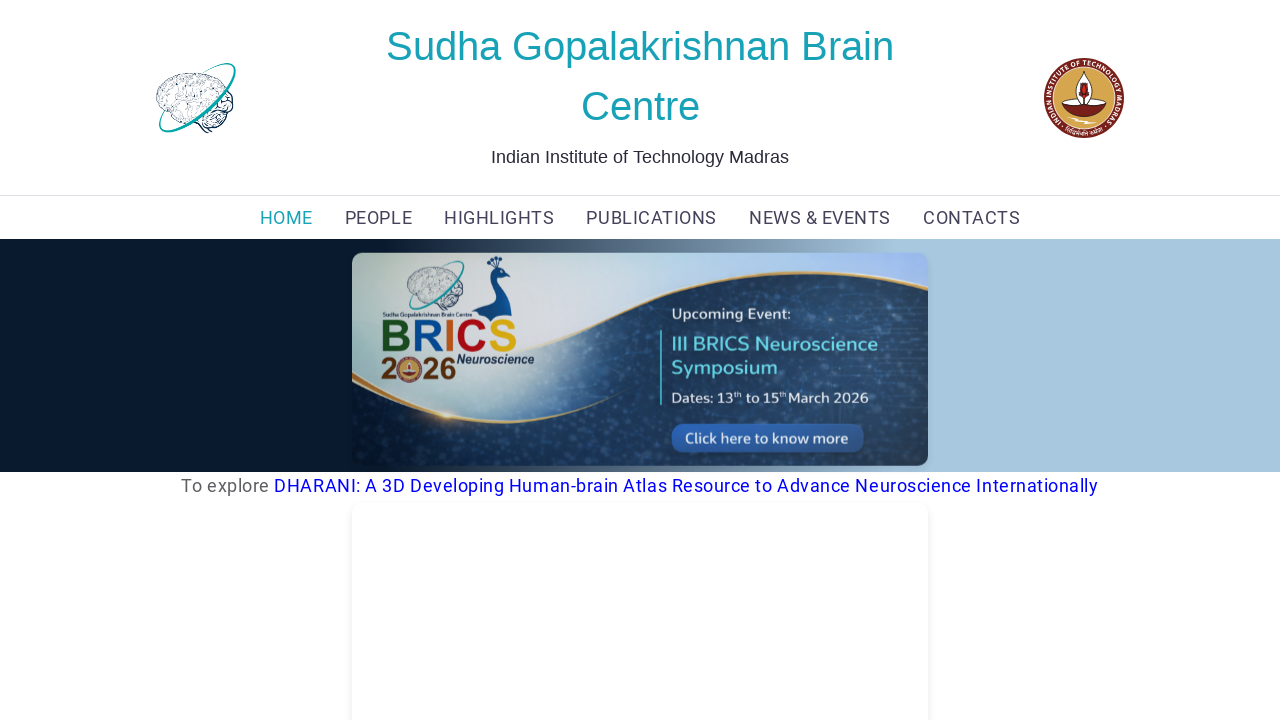

Maximized viewport to 1920x1080
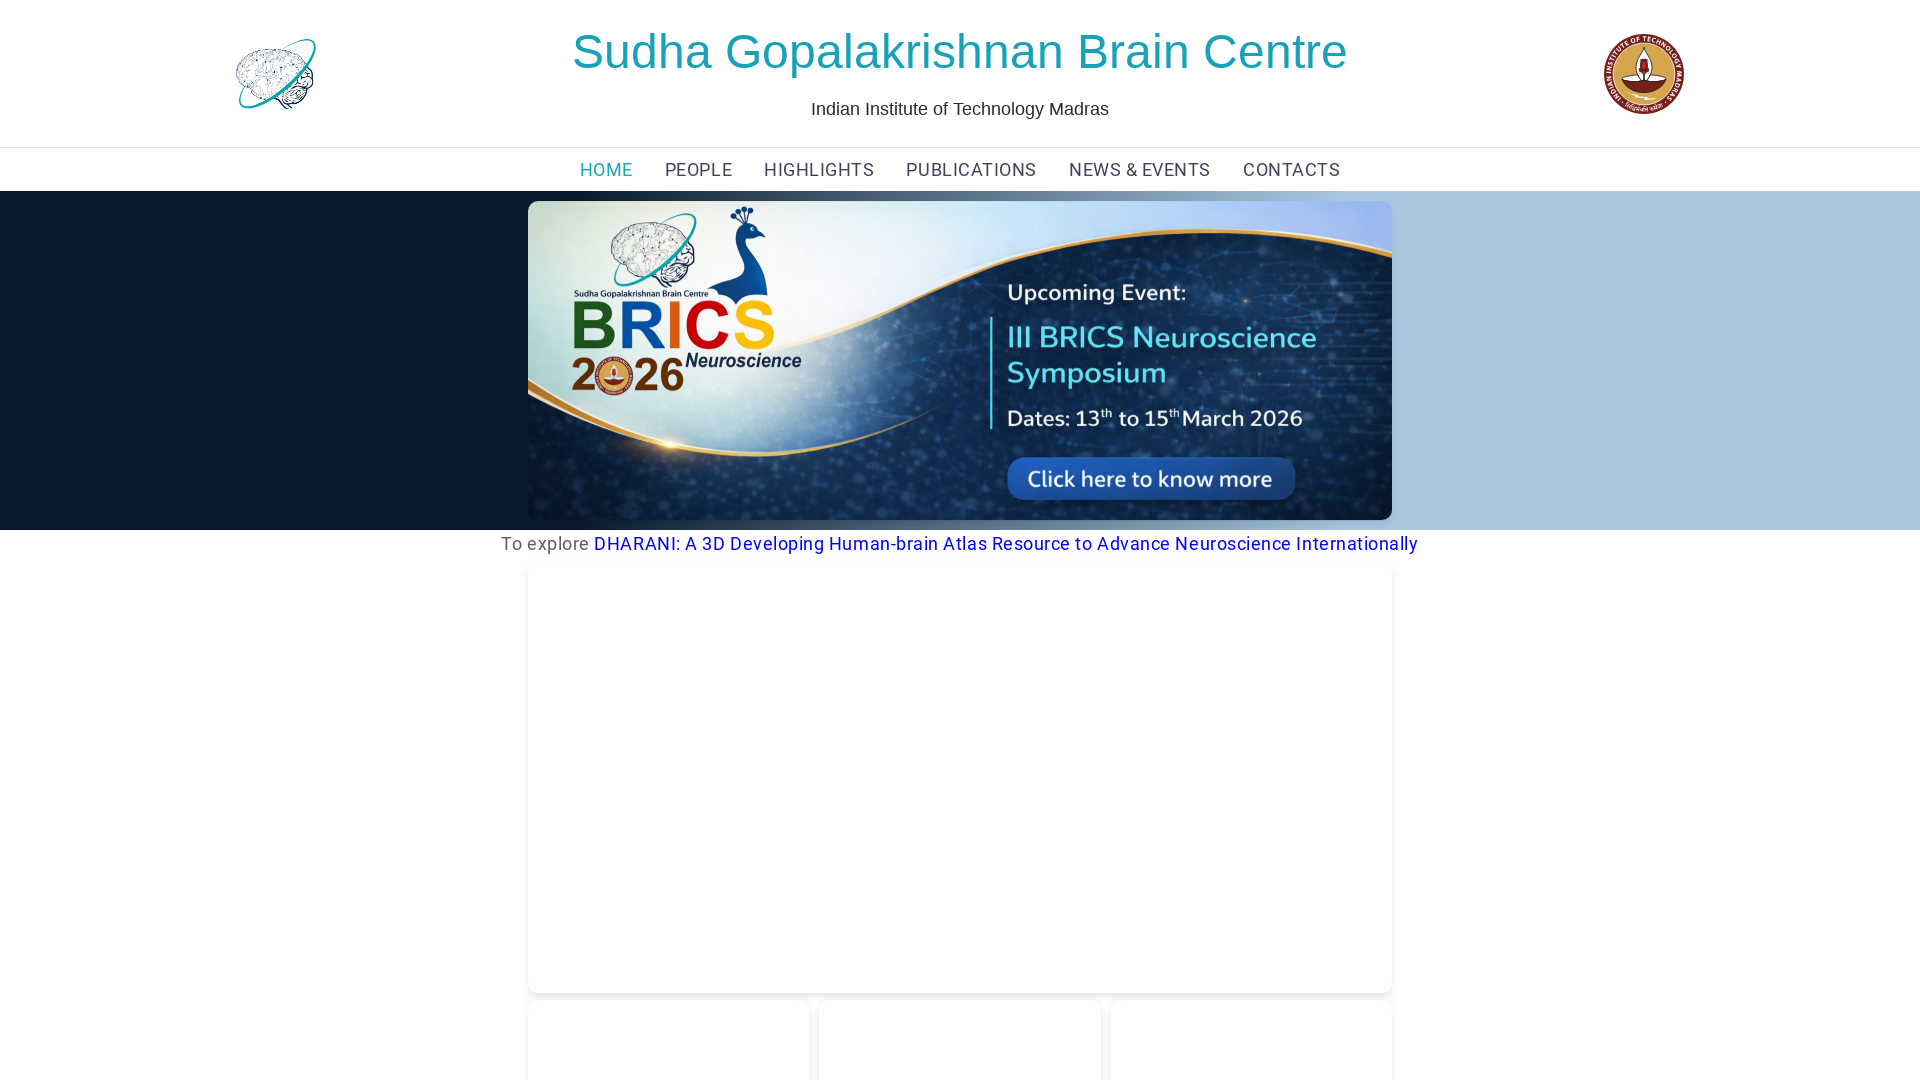

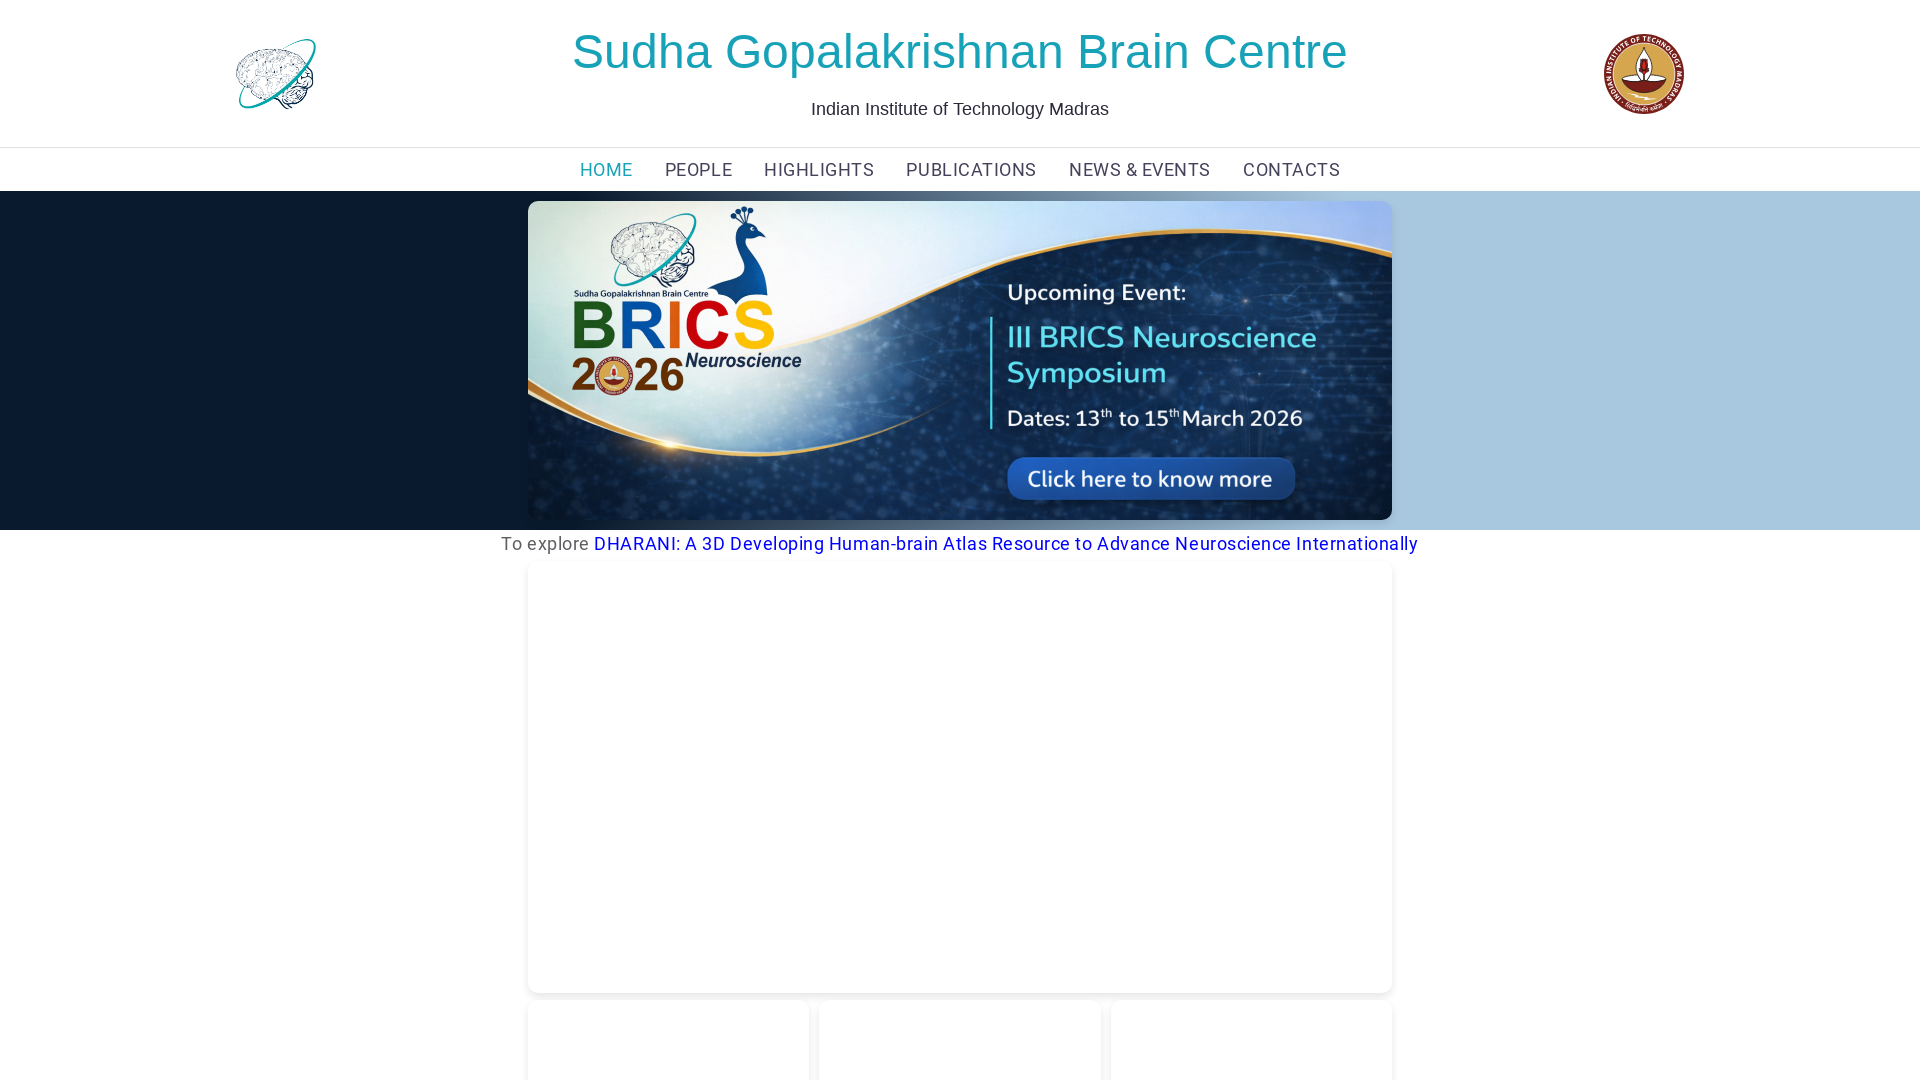